Tests dismissing a JavaScript confirm dialog by clicking a button that triggers it, dismissing the dialog, and verifying the cancellation message

Starting URL: https://testcenter.techproeducation.com/index.php?page=javascript-alerts

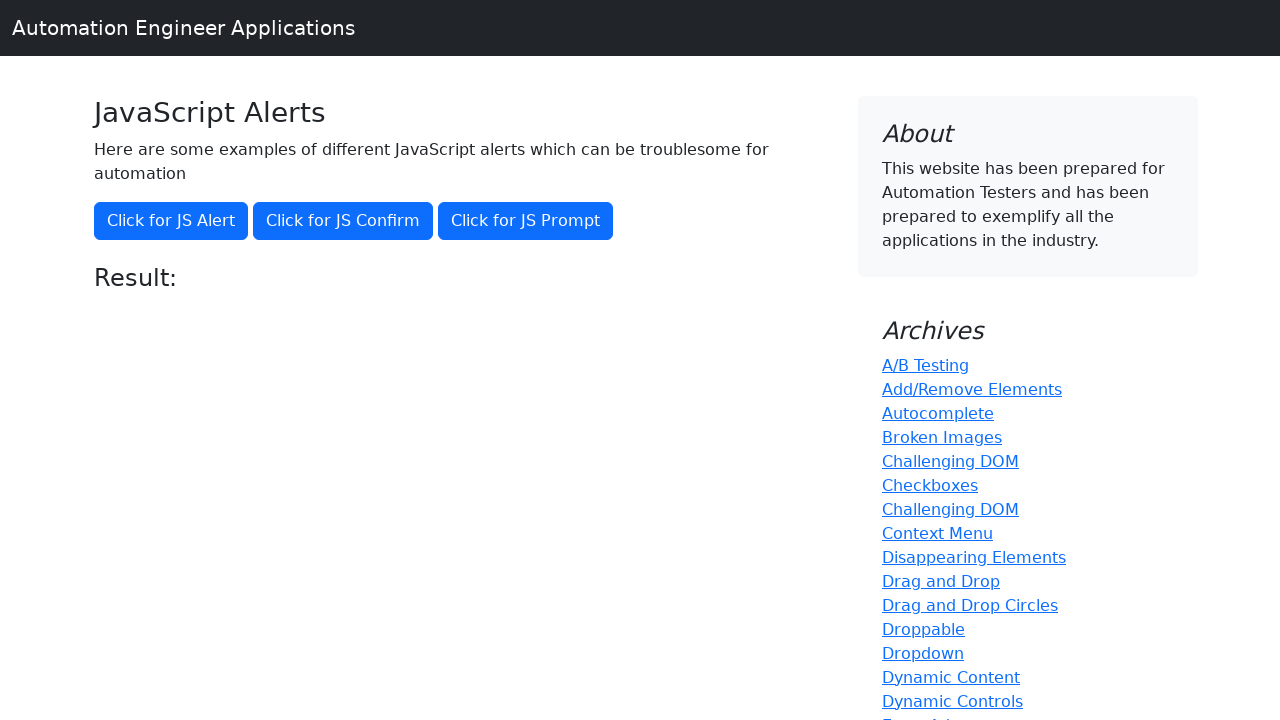

Set up dialog handler to automatically dismiss confirm dialogs
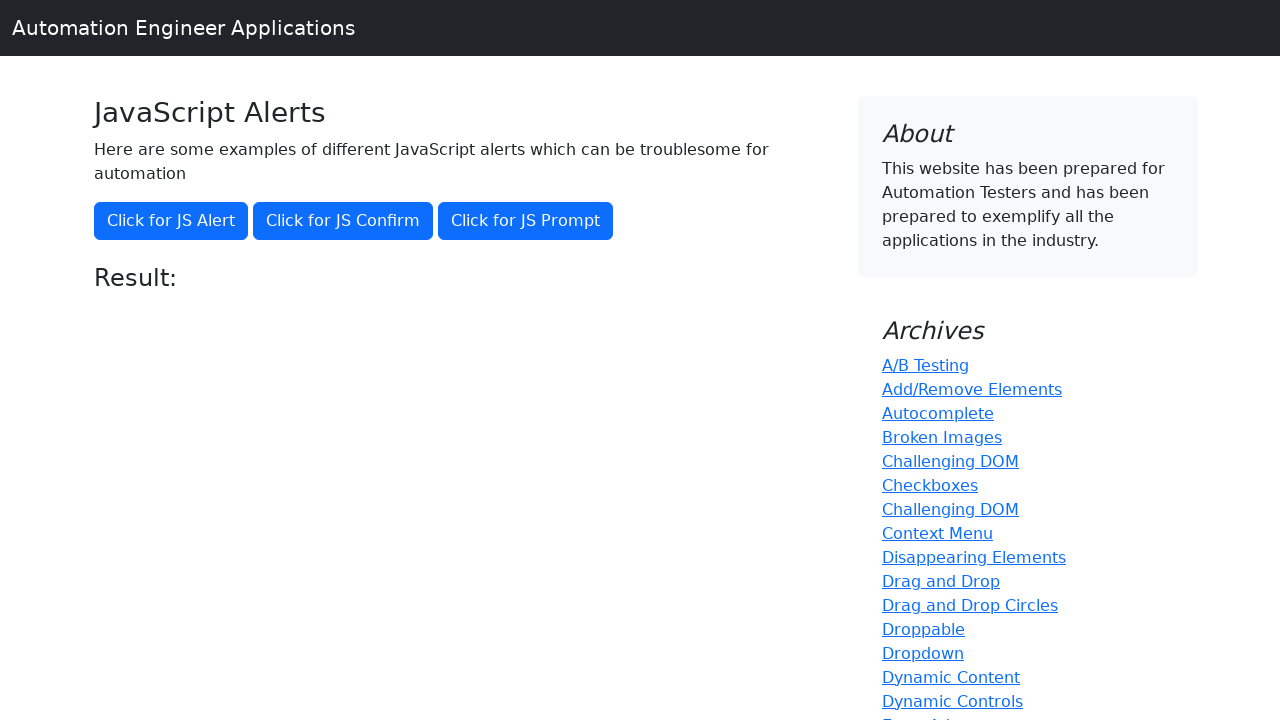

Clicked button to trigger JavaScript confirm dialog at (343, 221) on button[onclick='jsConfirm()']
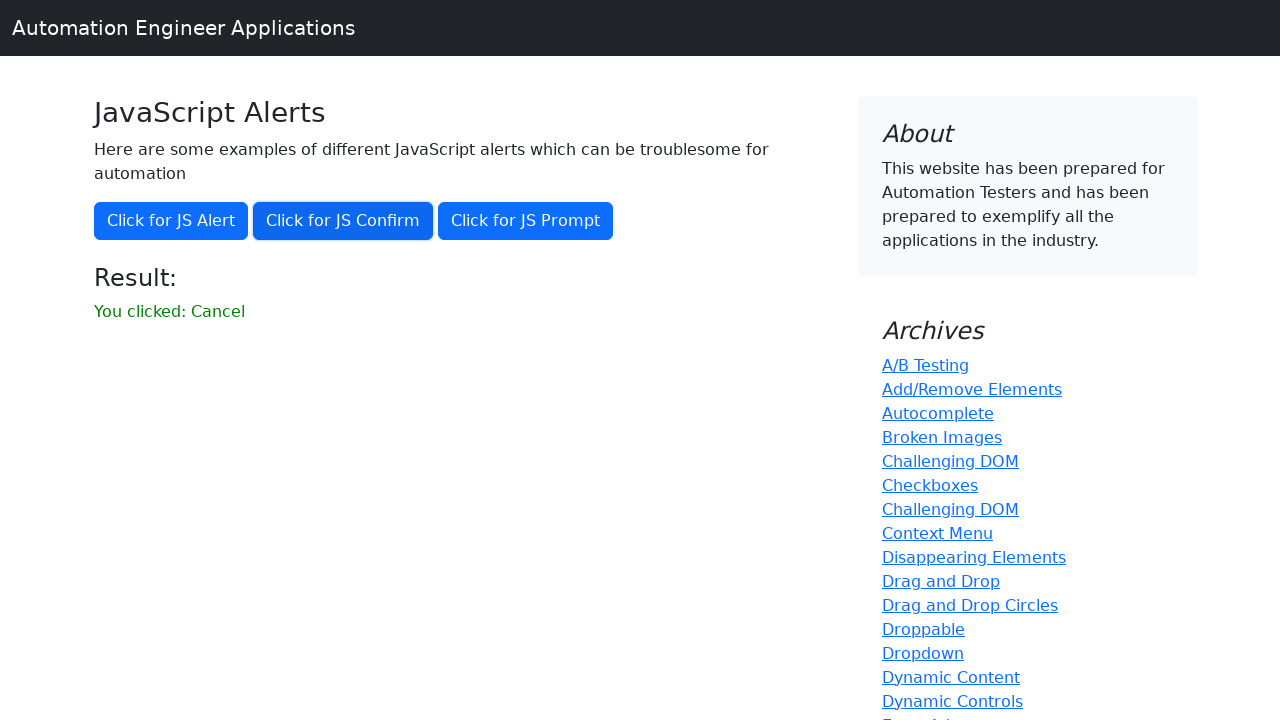

Result message element loaded after dismissing dialog
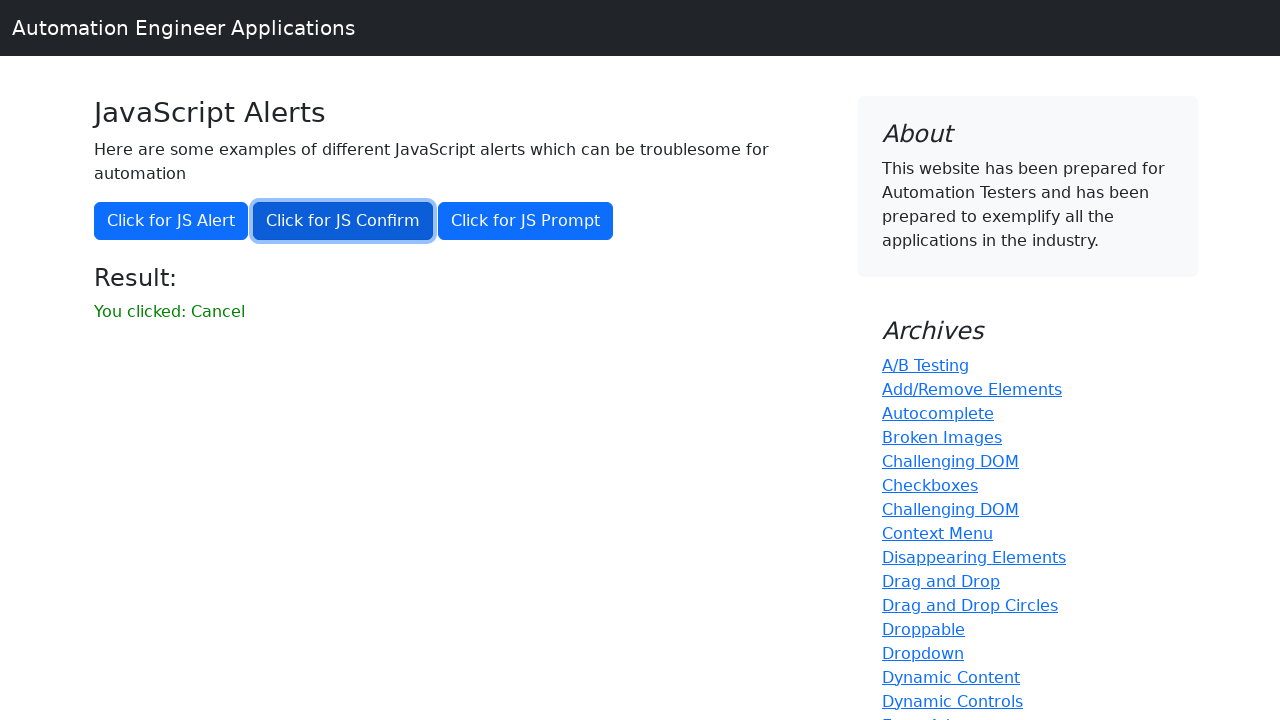

Retrieved result text from page
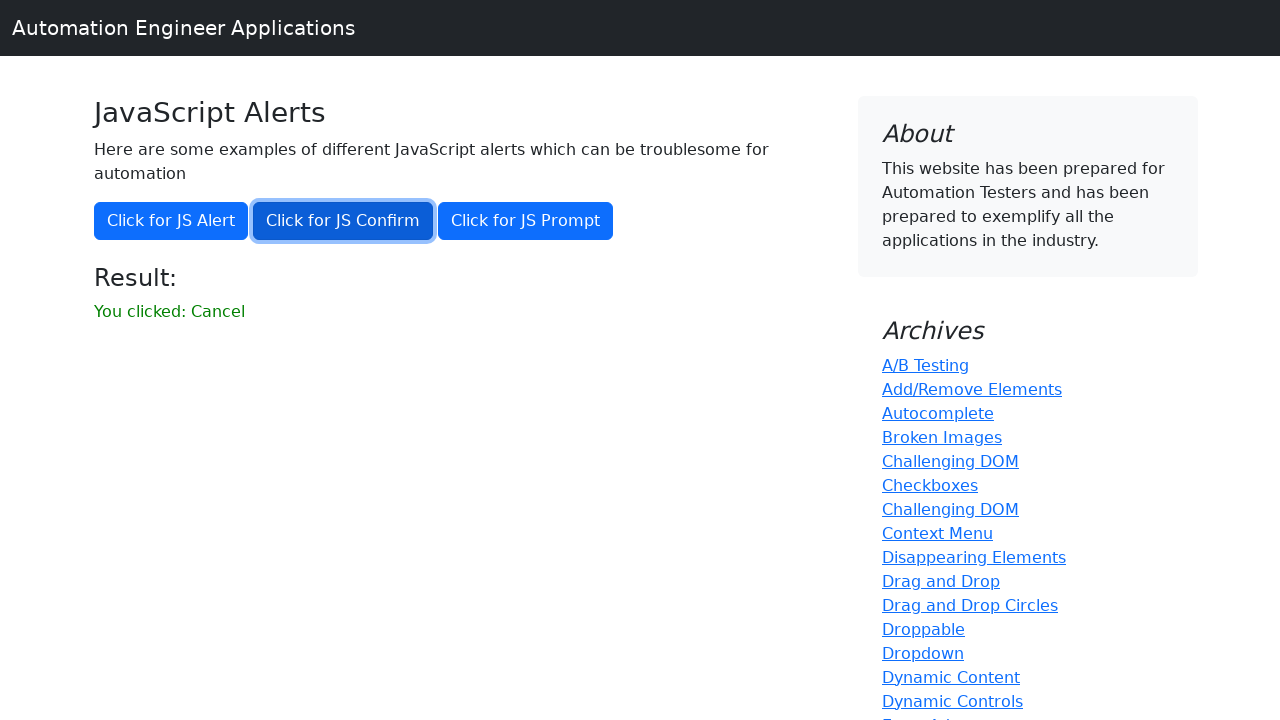

Verified that dismissing the dialog shows cancellation message: 'You clicked: Cancel'
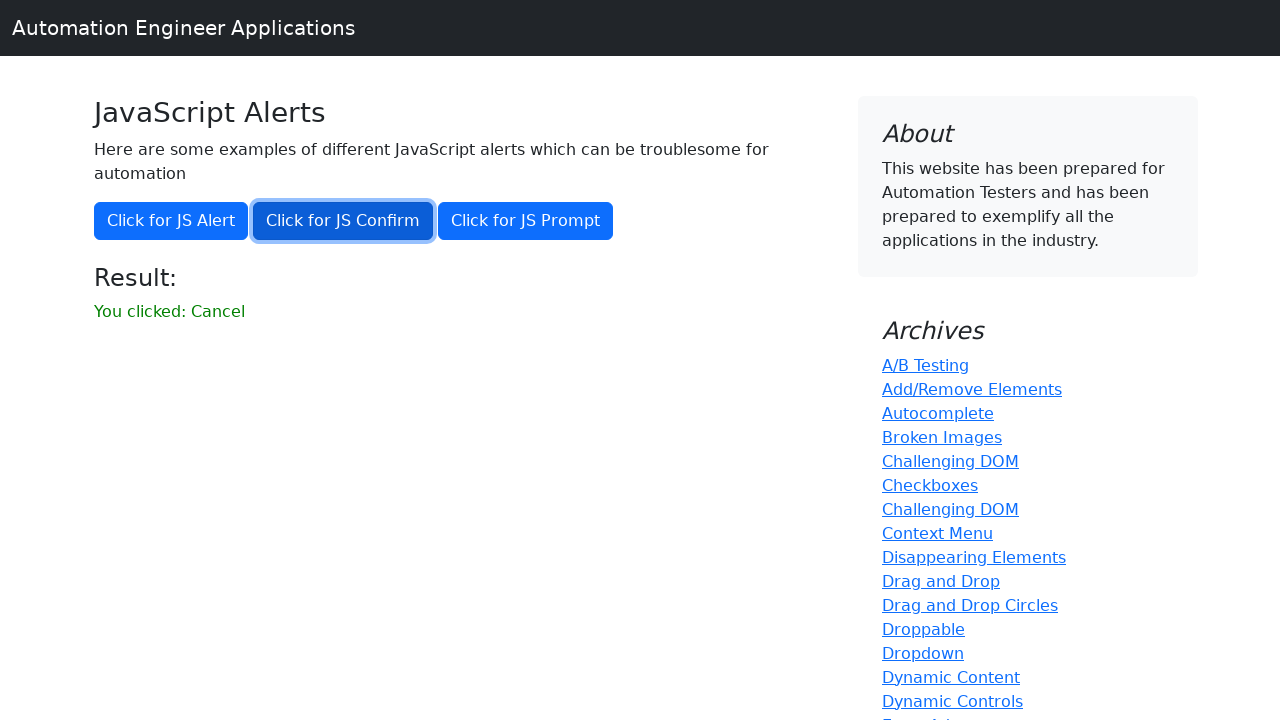

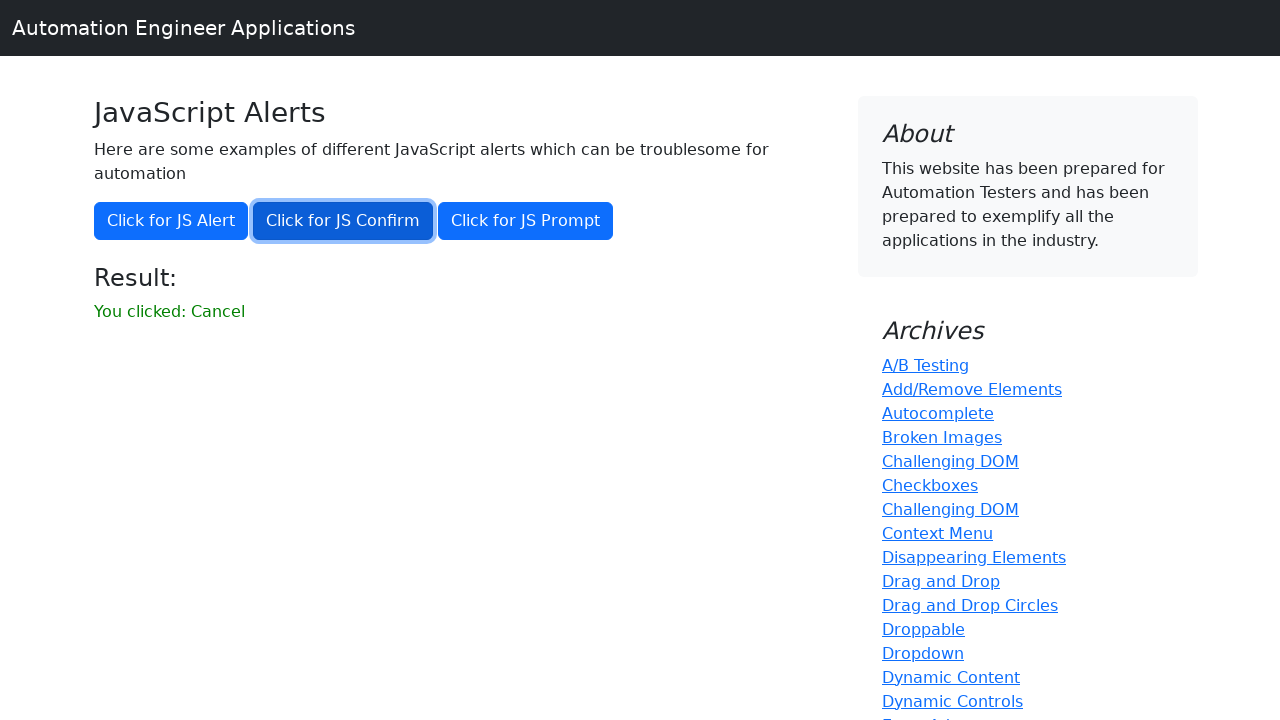